Tests the registration form by attempting to sign up with an email that already exists, verifying that the appropriate error message is displayed.

Starting URL: http://automationexercise.com

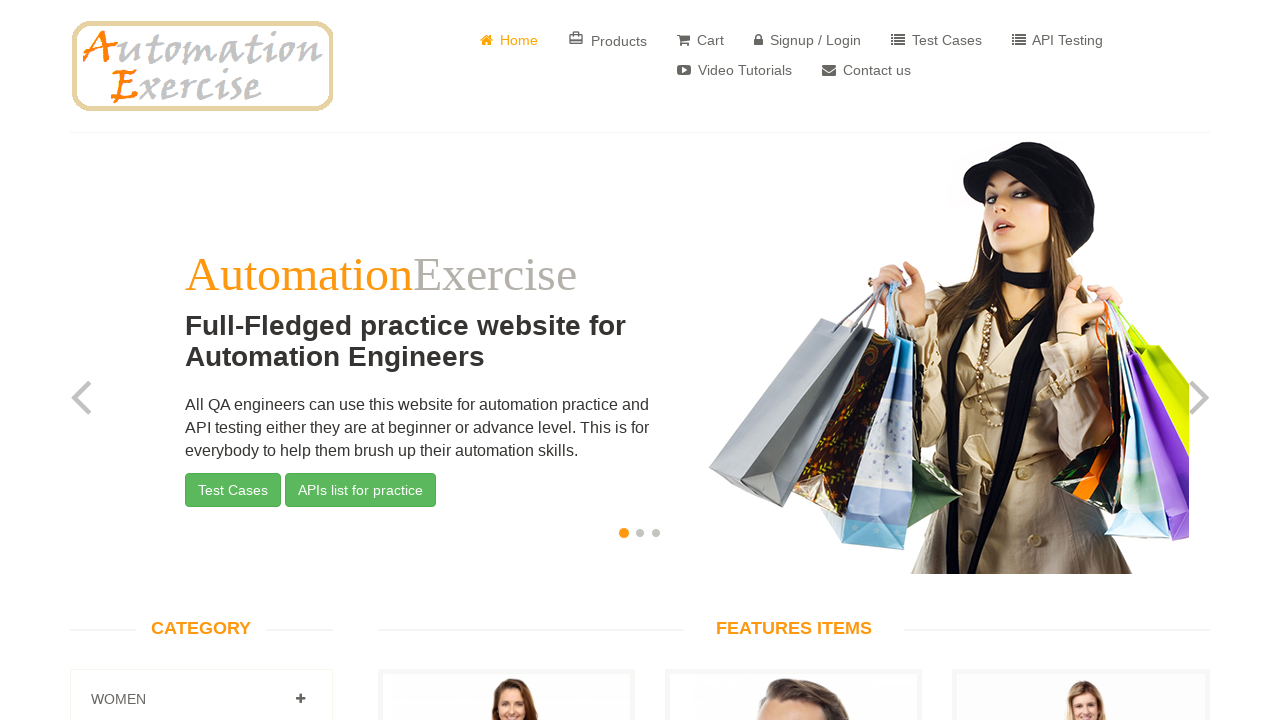

Verified homepage loaded with 'Automation Exercise' in title
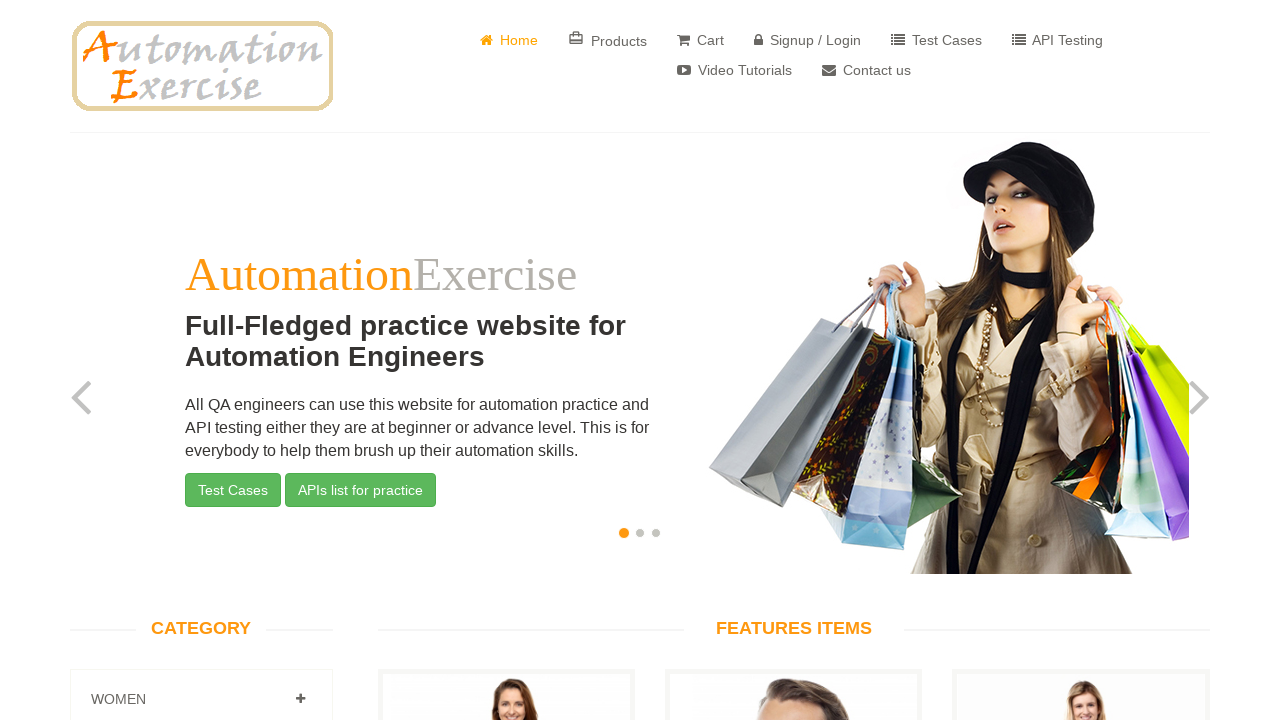

Clicked on Signup / Login link at (808, 40) on xpath=//a[contains(text(),'Signup / Login')]
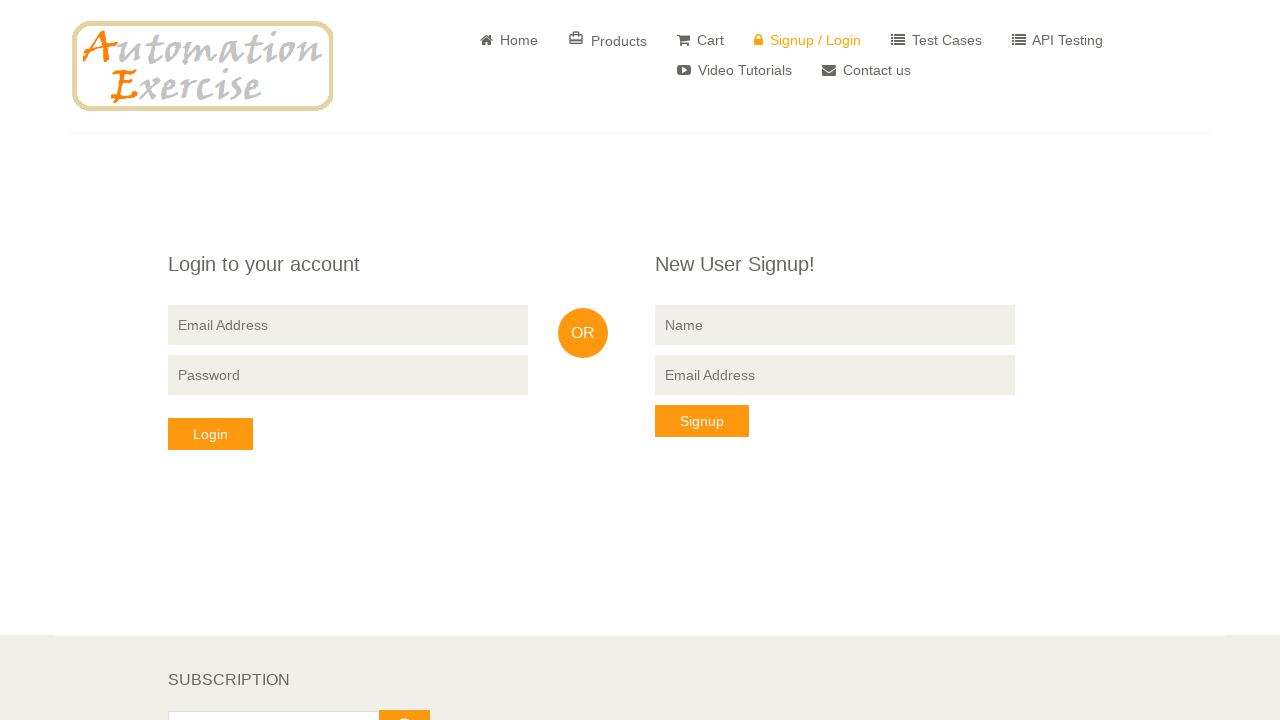

New User Signup section loaded
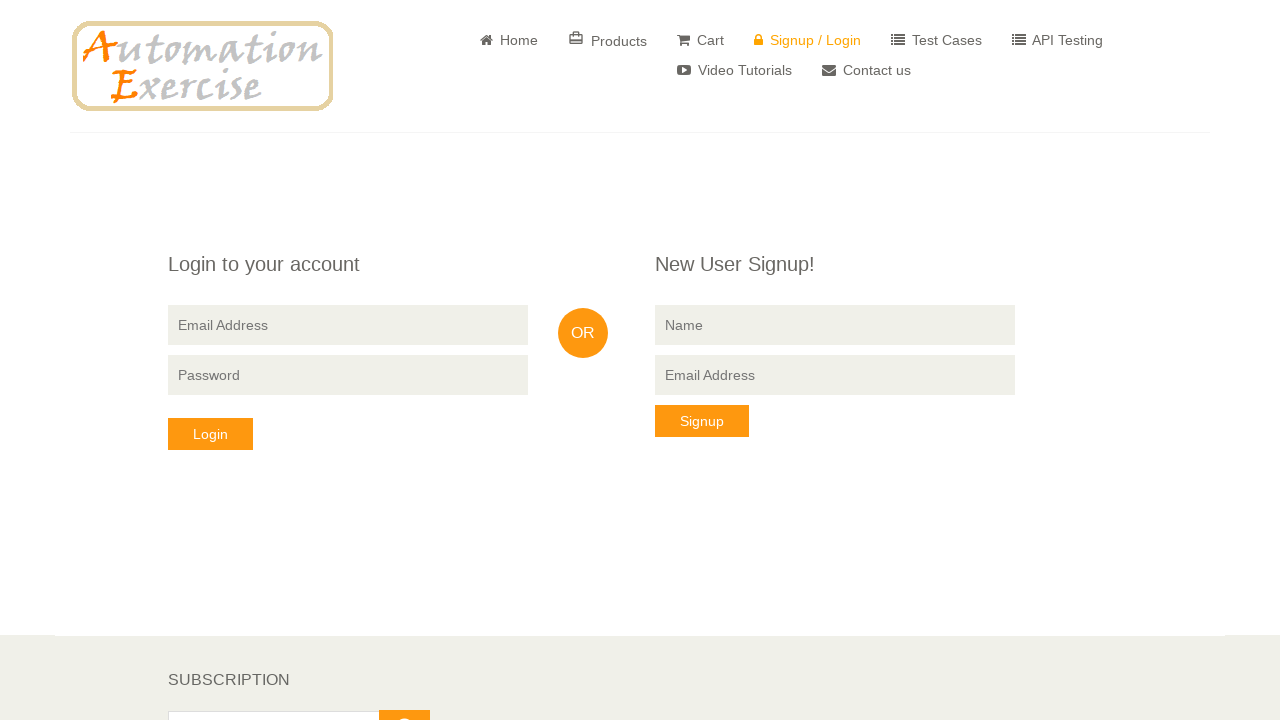

Filled name field with 'TestUser' on input[name='name']
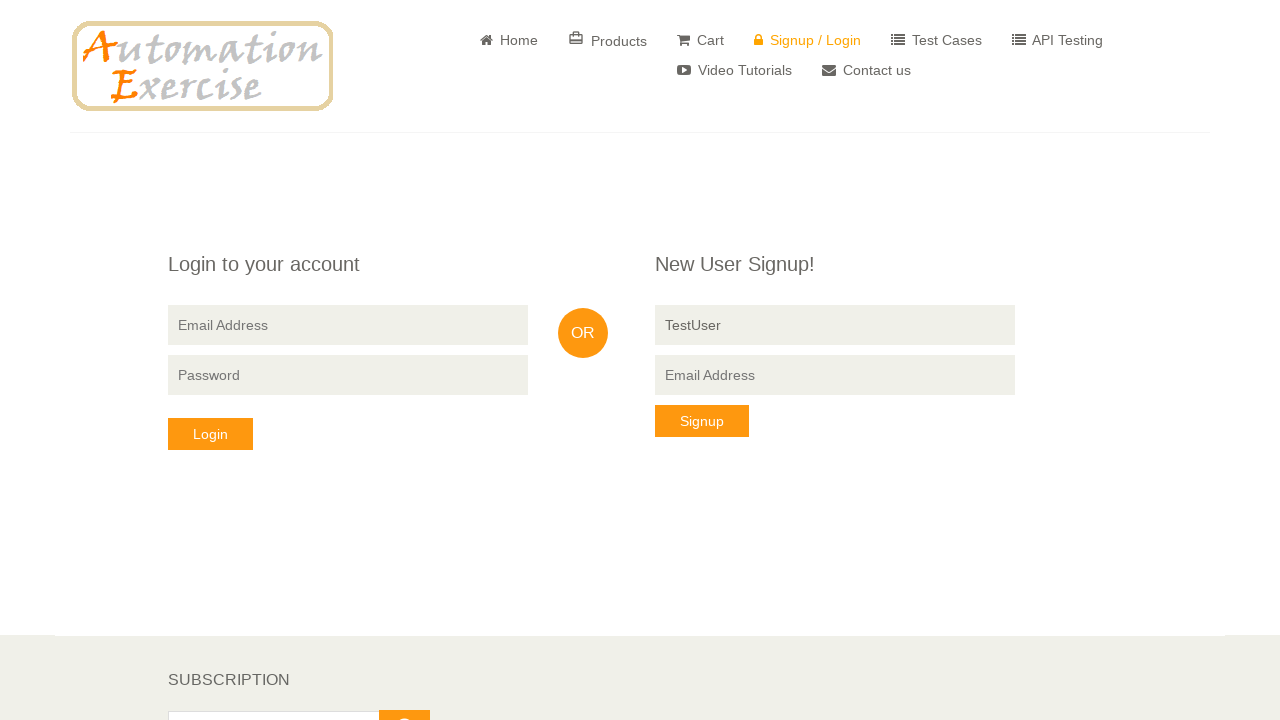

Filled email field with existing email 'existinguser@testmail.com' on input[data-qa='signup-email']
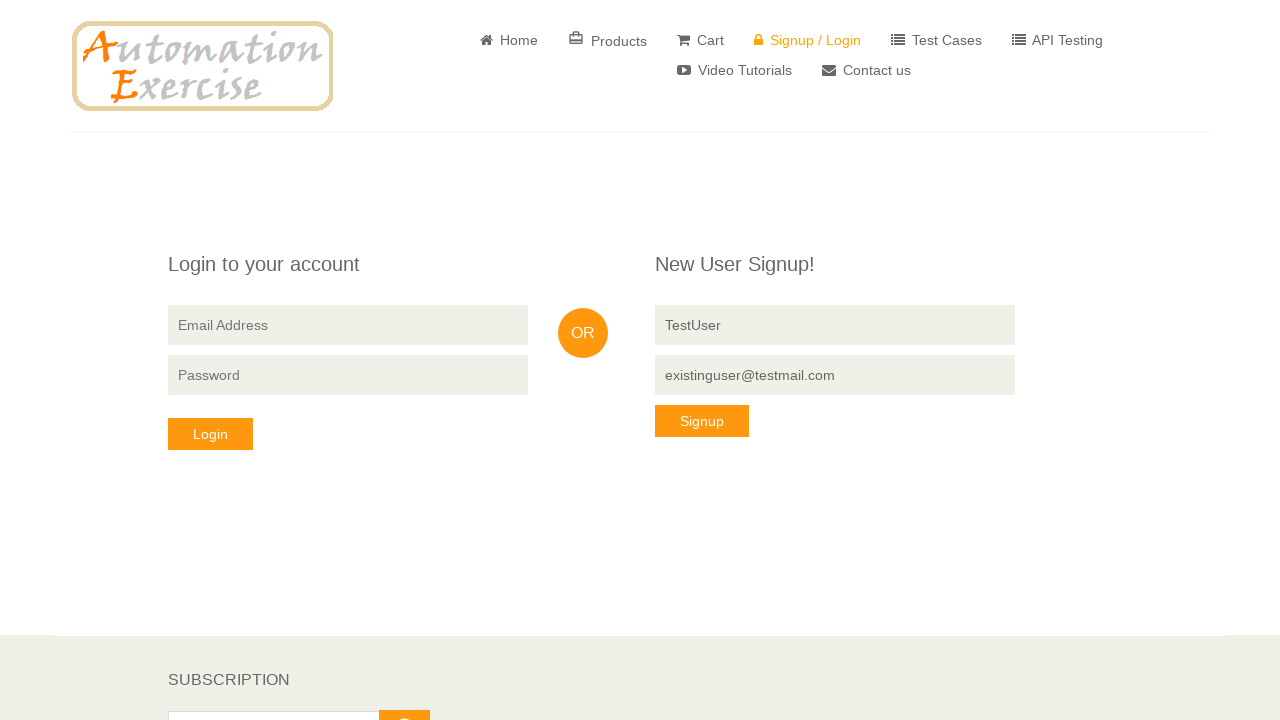

Clicked Signup button at (702, 421) on xpath=//button[contains(text(),'Signup')]
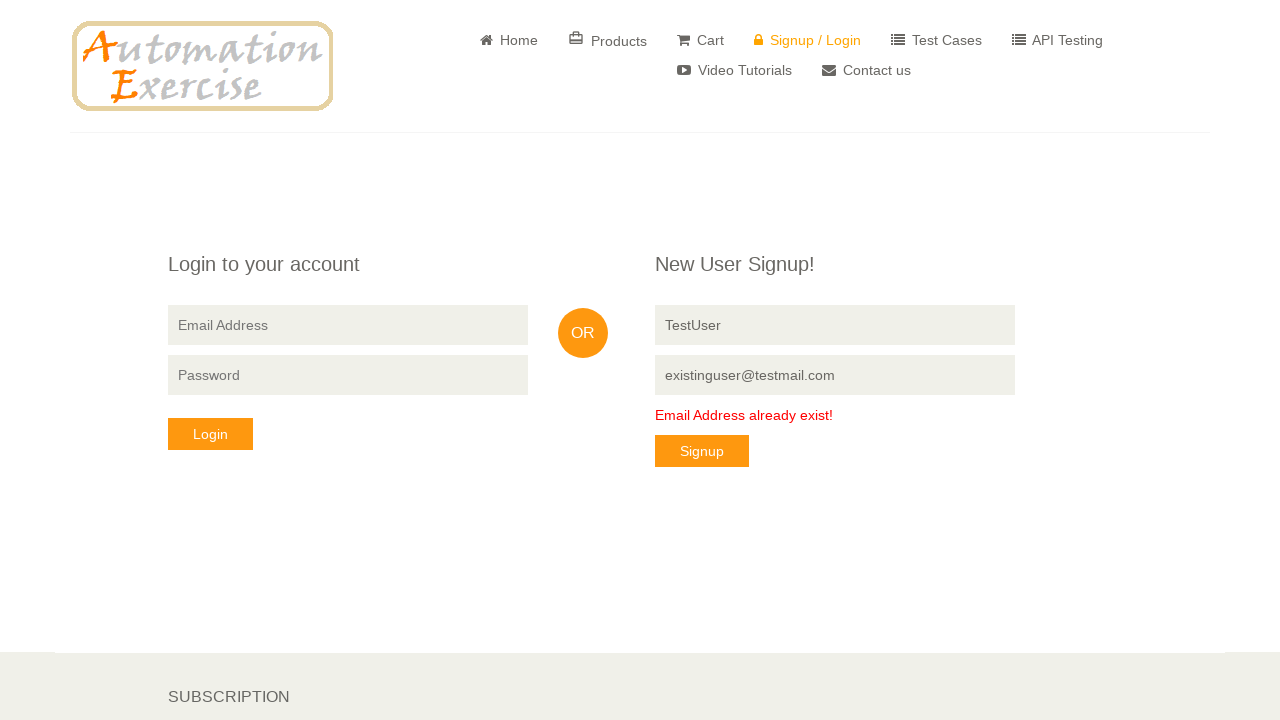

Verified error message 'Email Address already exist!' is displayed
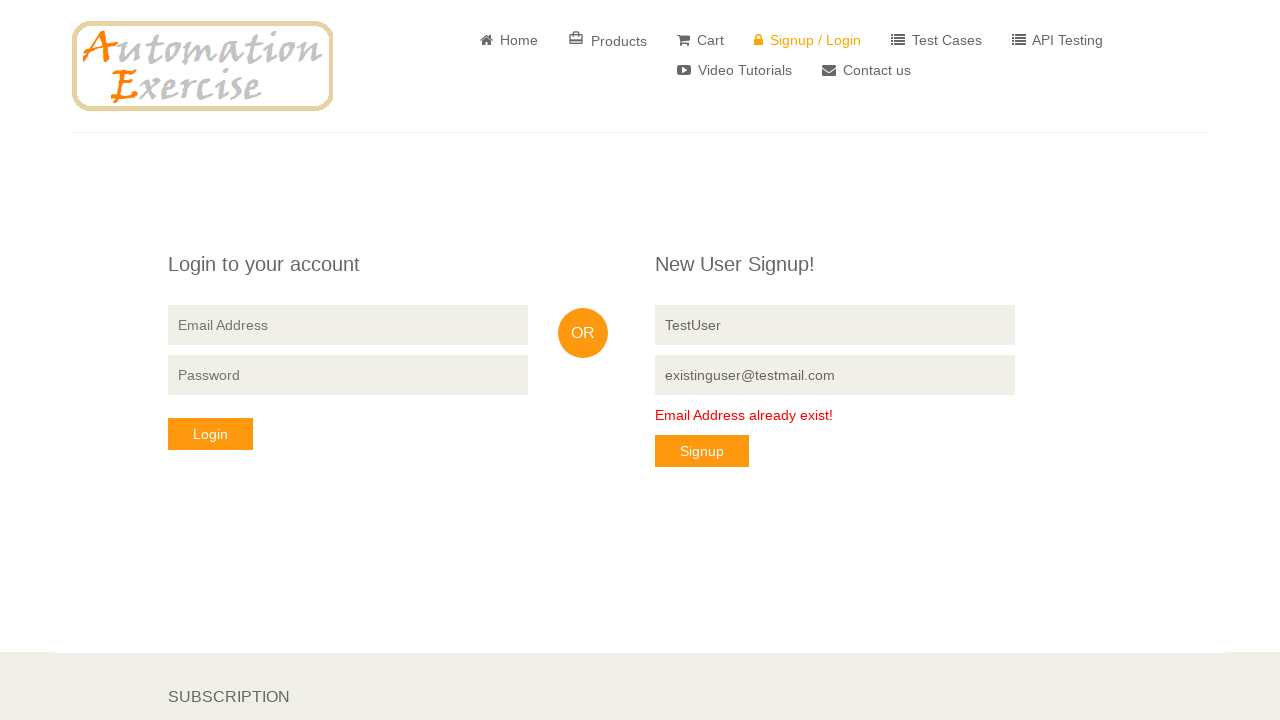

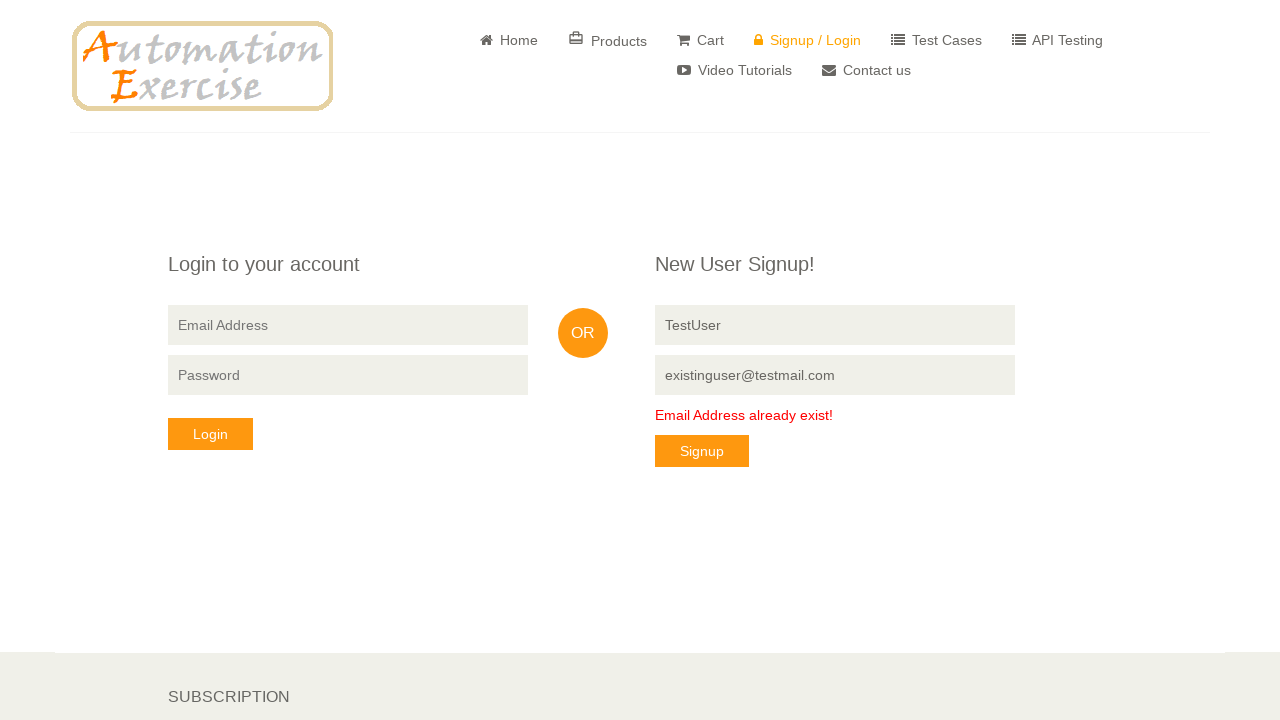